Tests the TodoMVC application by adding three todo items (Shoaib, Testing, Playwright) and then checking off the first item

Starting URL: https://demo.playwright.dev/todomvc/

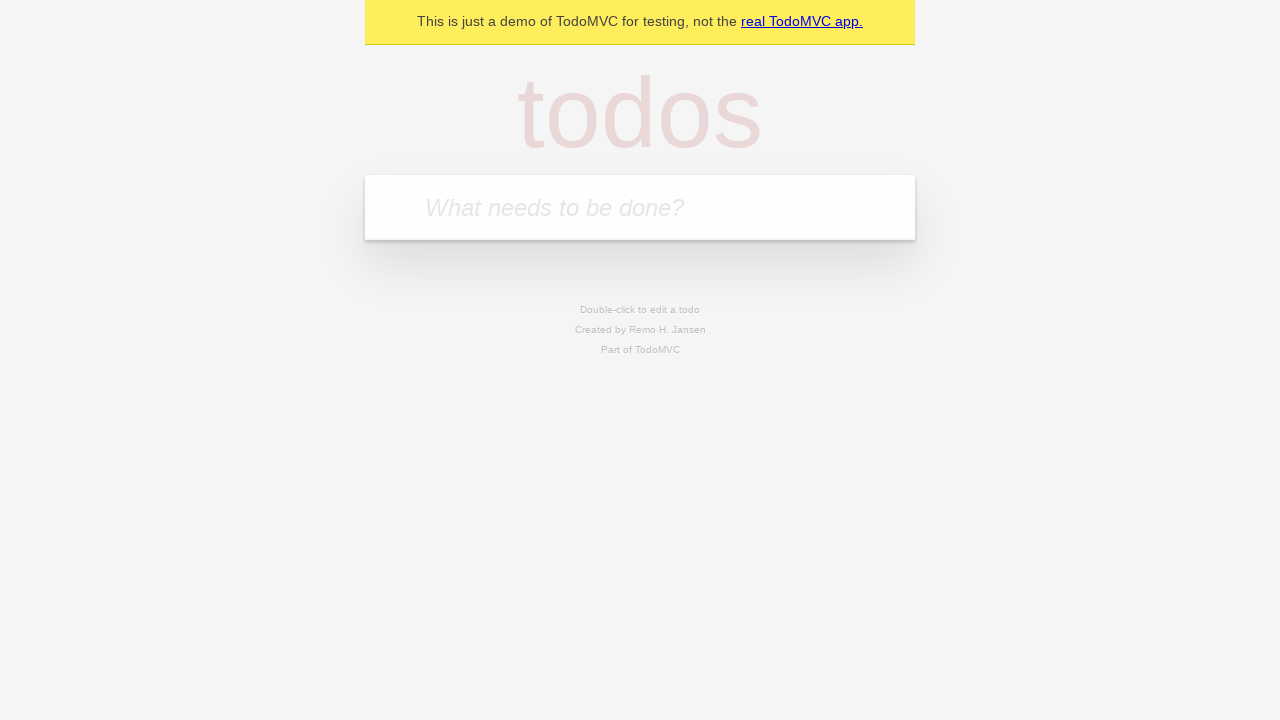

Filled todo input field with 'Shoaib' on internal:attr=[placeholder="What needs to be done?"i]
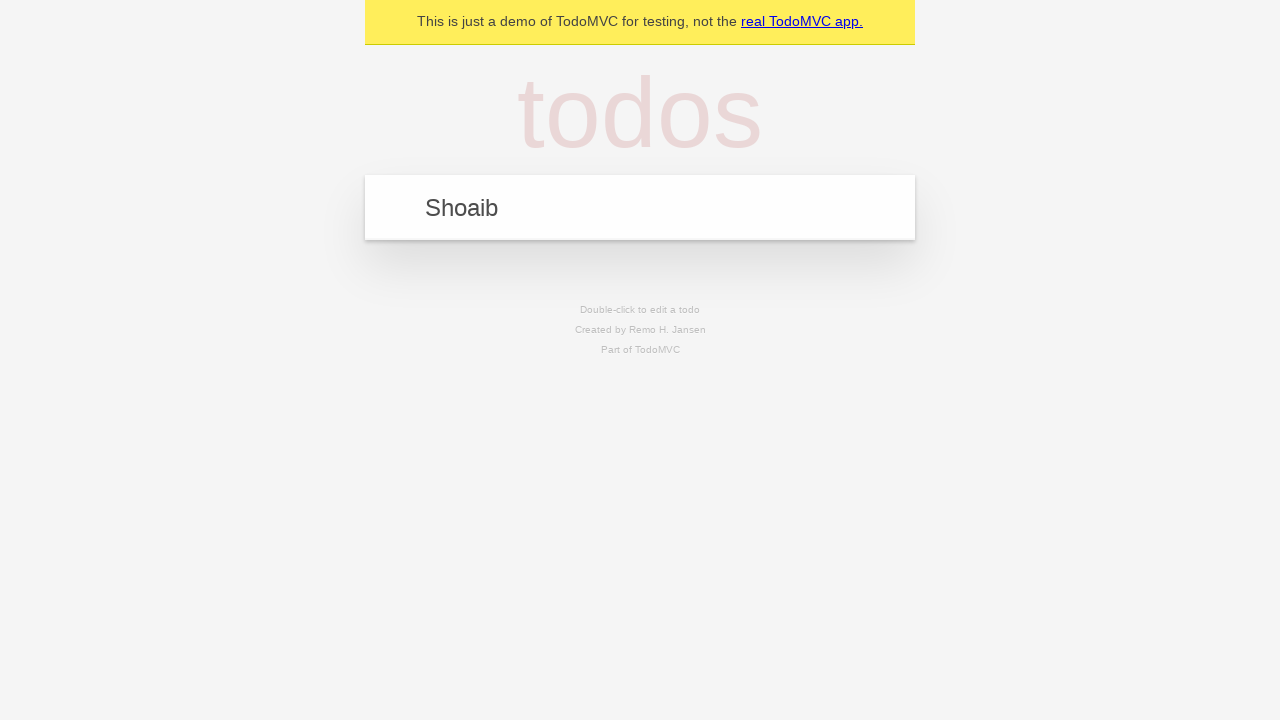

Pressed Enter to add todo item 'Shoaib'
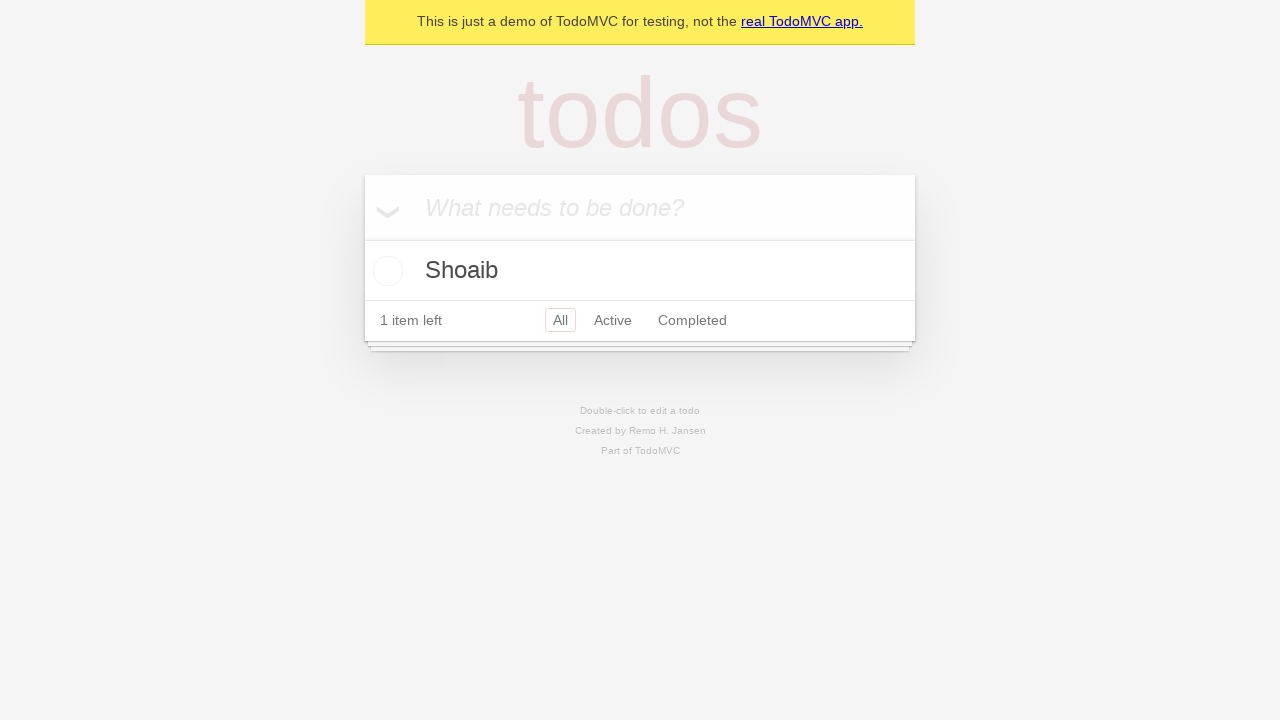

Filled todo input field with 'Testing' on internal:attr=[placeholder="What needs to be done?"i]
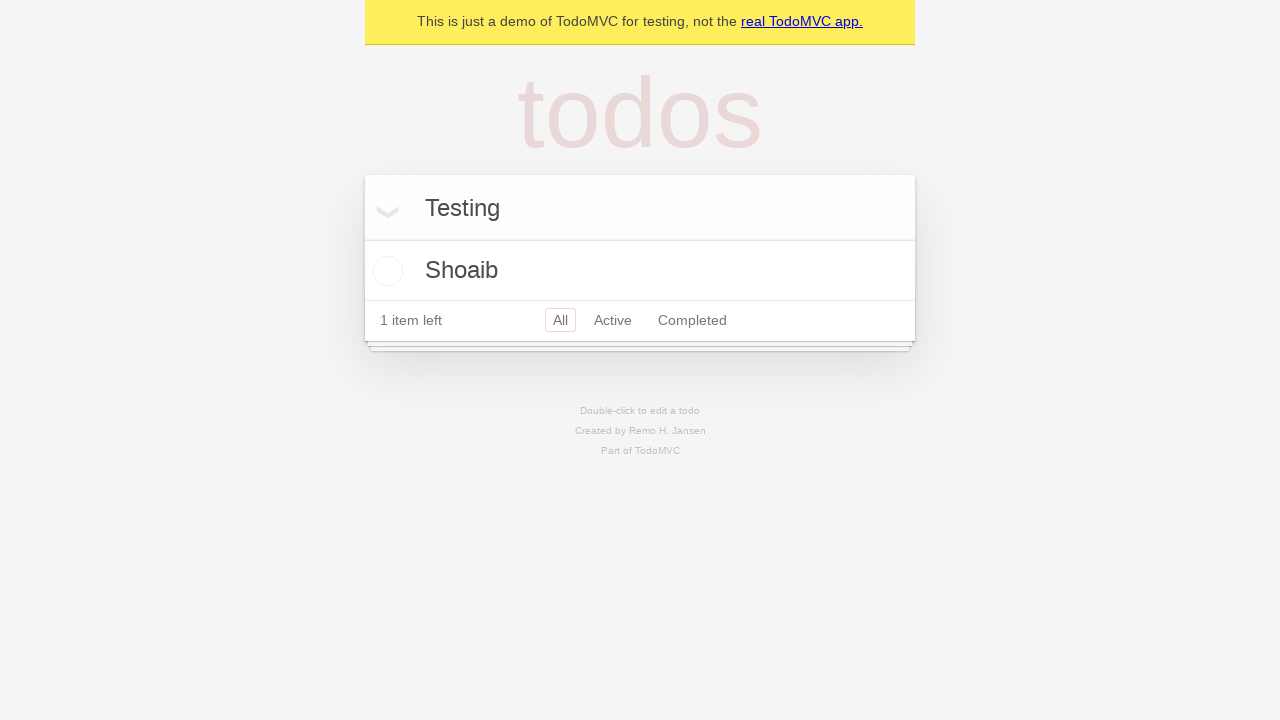

Pressed Enter to add todo item 'Testing'
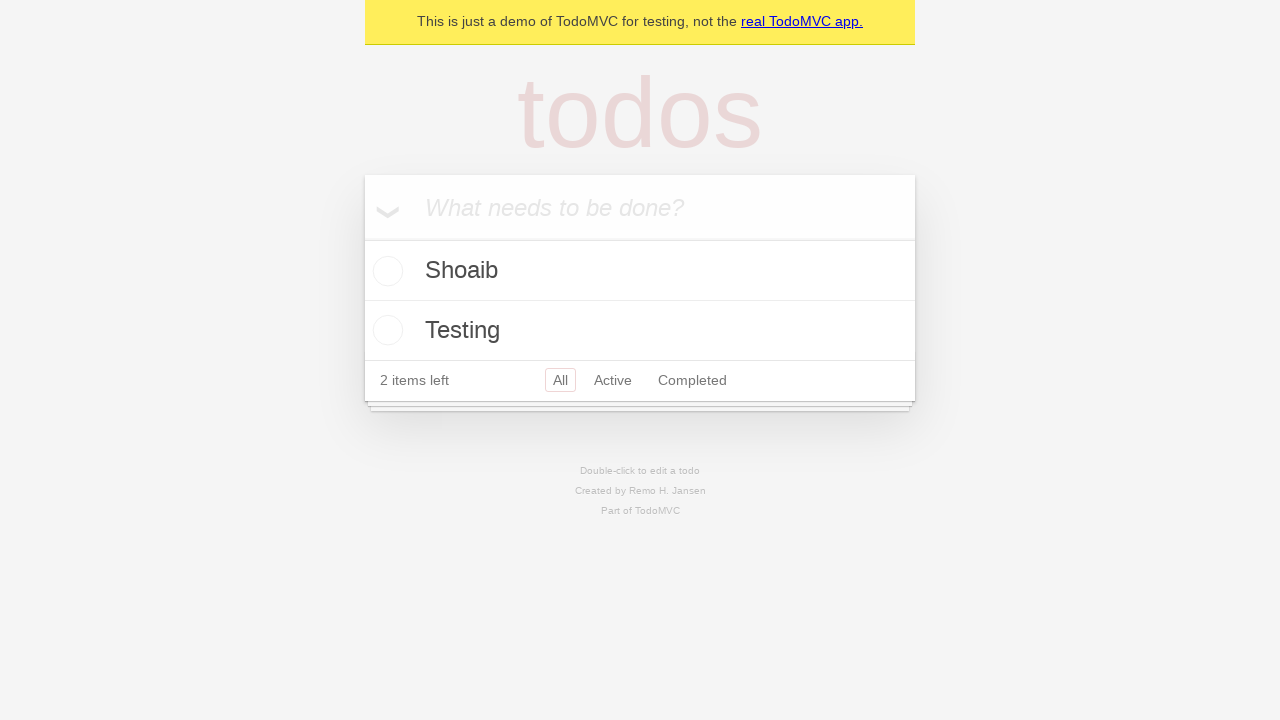

Filled todo input field with 'Playwright' on internal:attr=[placeholder="What needs to be done?"i]
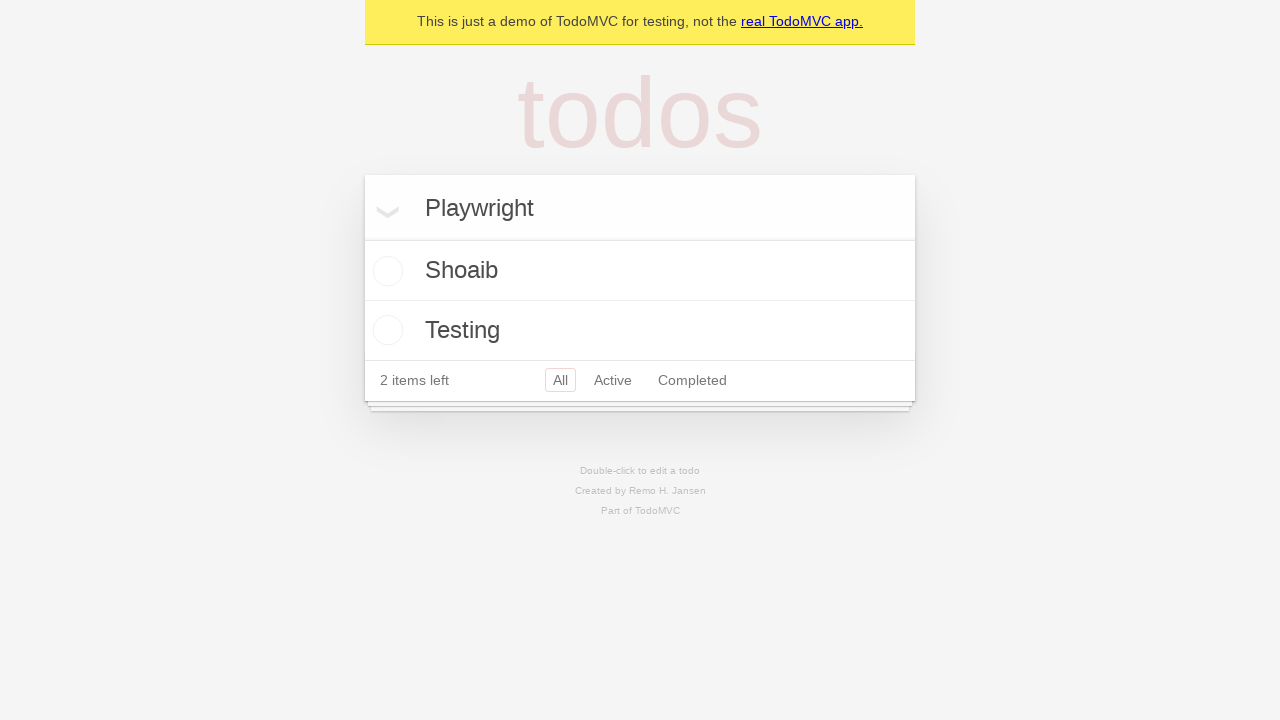

Pressed Enter to add todo item 'Playwright'
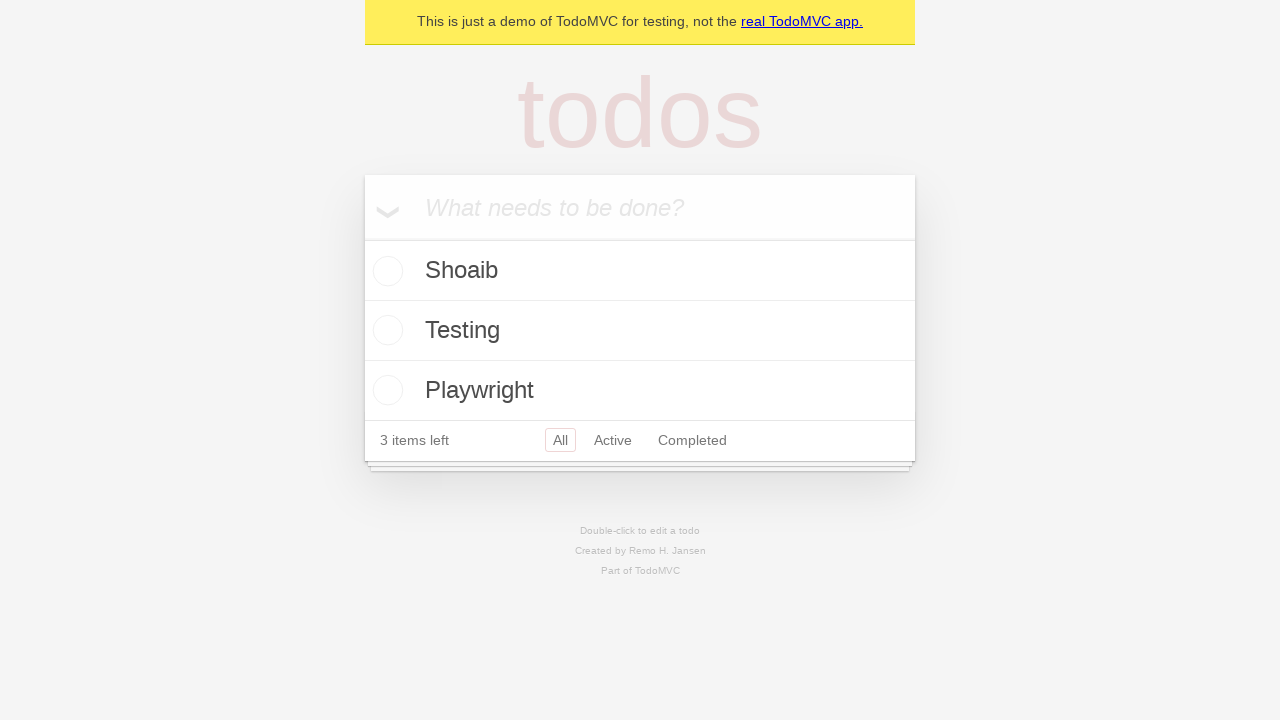

Checked off the first todo item 'Shoaib' at (385, 271) on //label[.='Shoaib']/parent::div/input
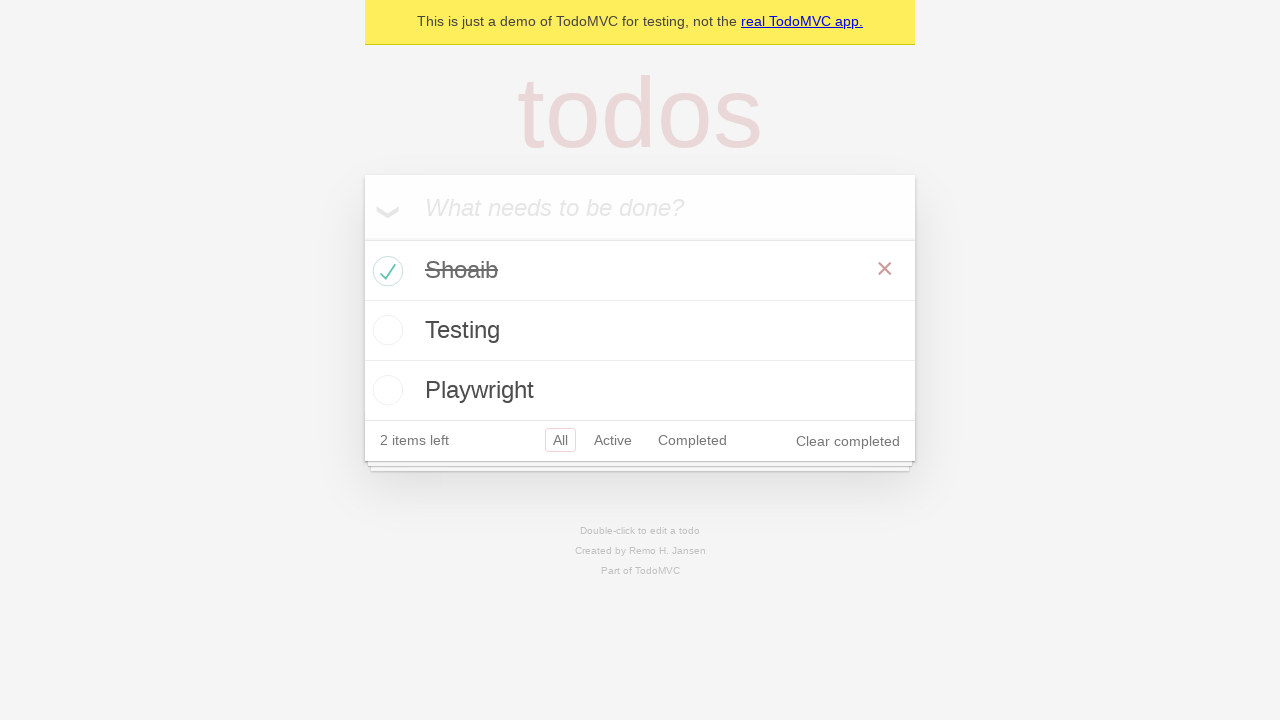

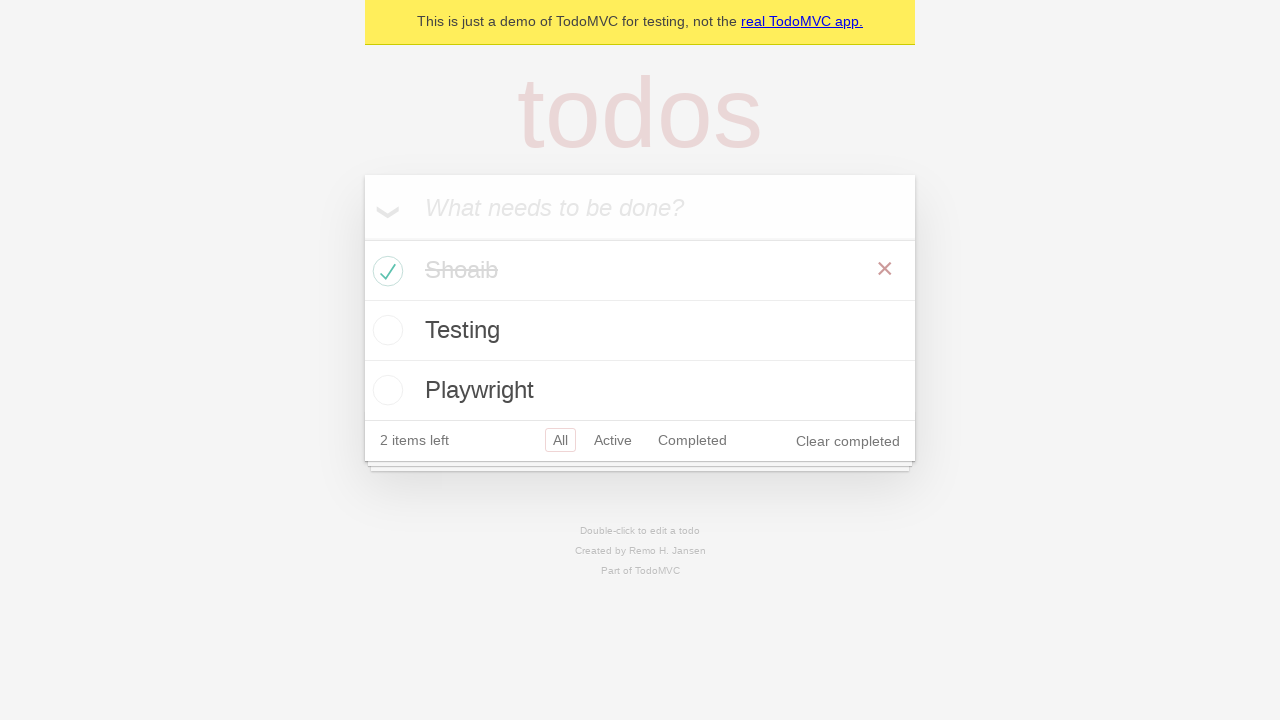